Tests the Playwright homepage by verifying the page title contains "Playwright", checking that the "Get Started" link has the correct href attribute, clicking on it, and verifying the URL navigates to the intro page.

Starting URL: https://playwright.dev

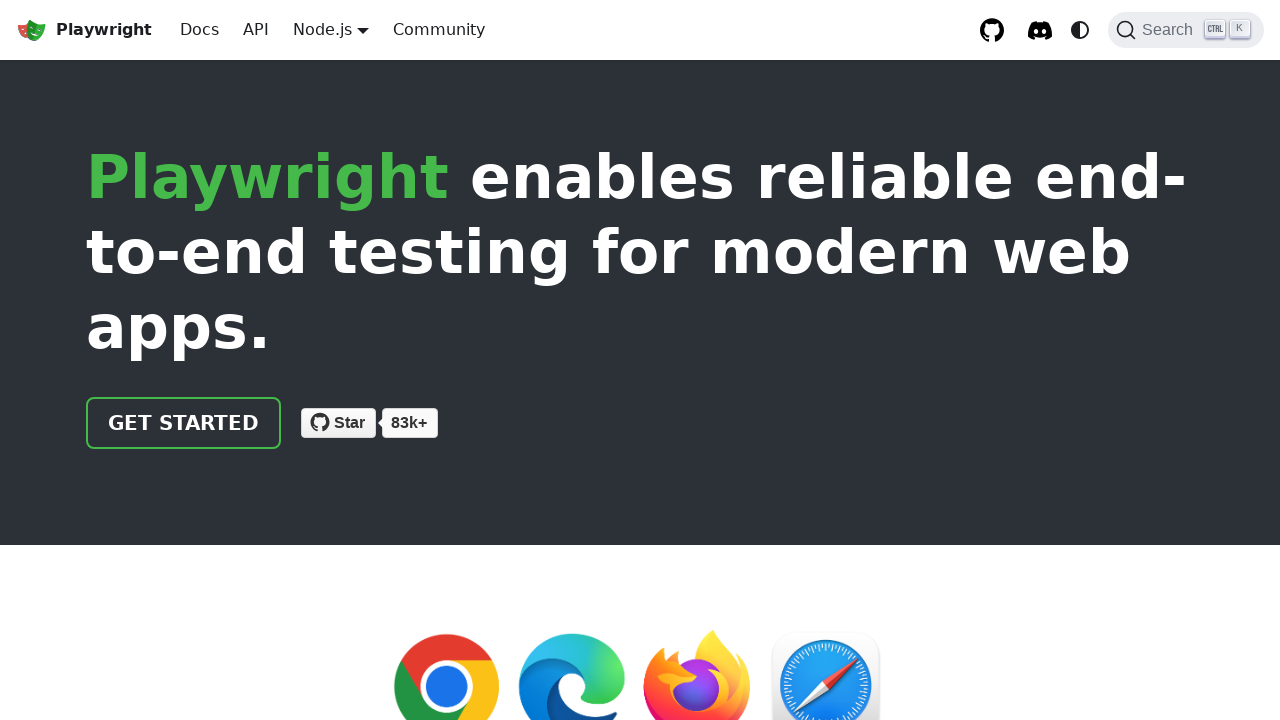

Verified page title contains 'Playwright'
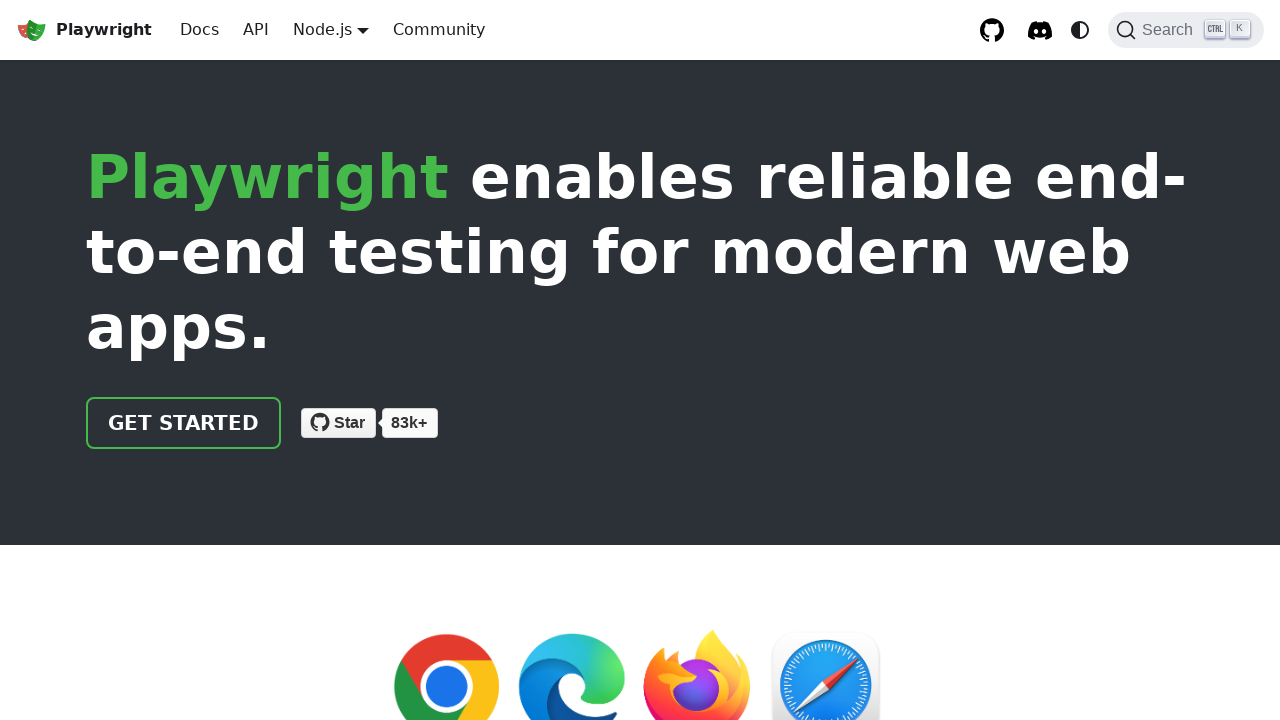

Located 'Get Started' link element
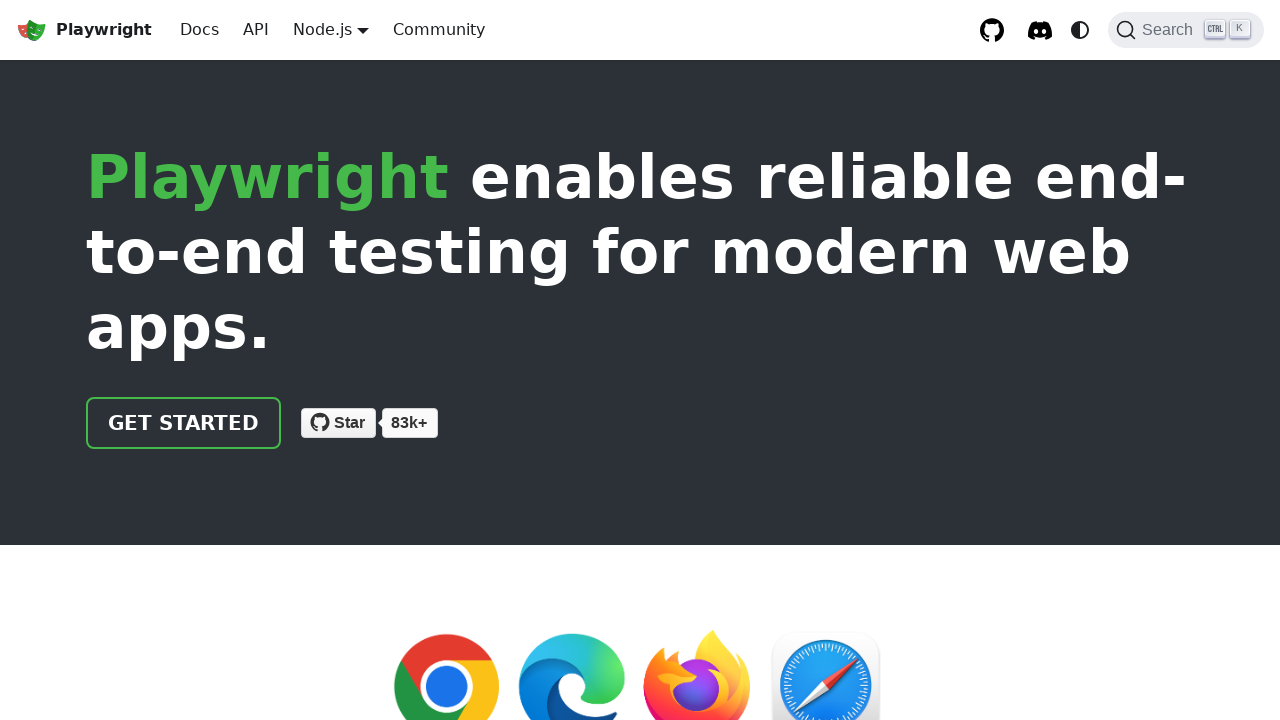

Verified 'Get Started' link href attribute is '/docs/intro'
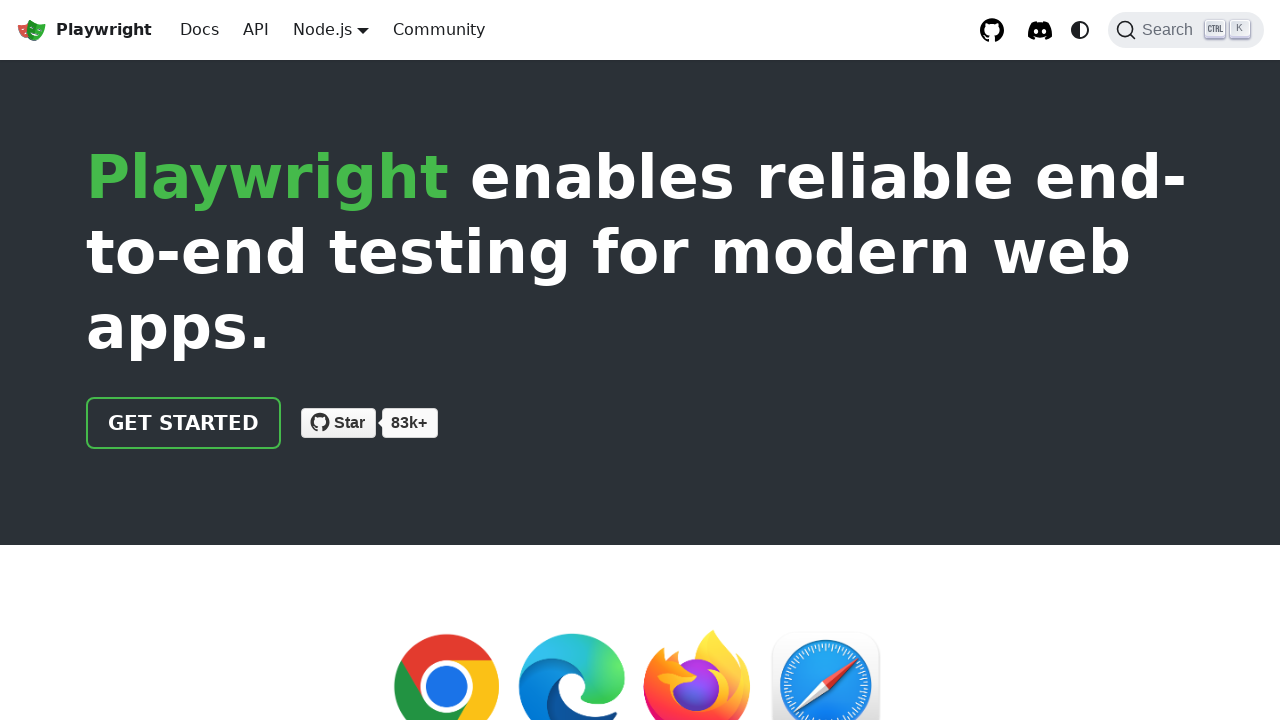

Clicked 'Get Started' link at (184, 423) on text=Get Started
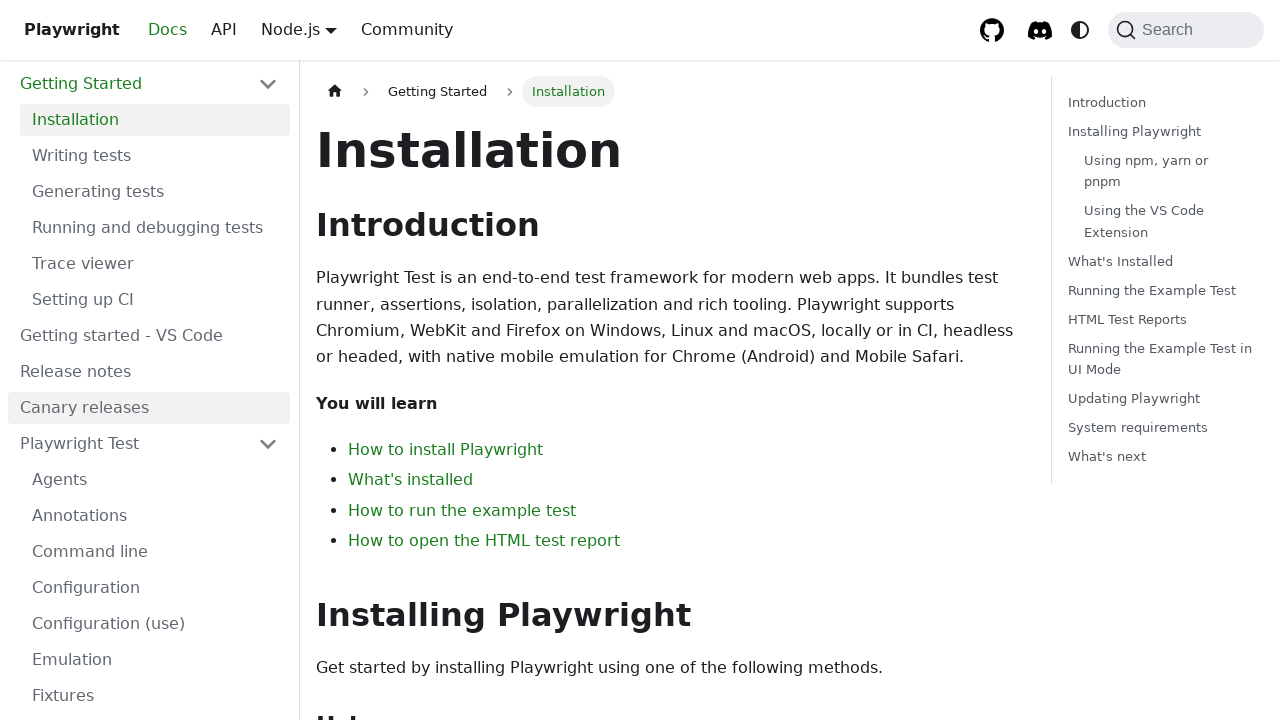

Navigation completed to intro page
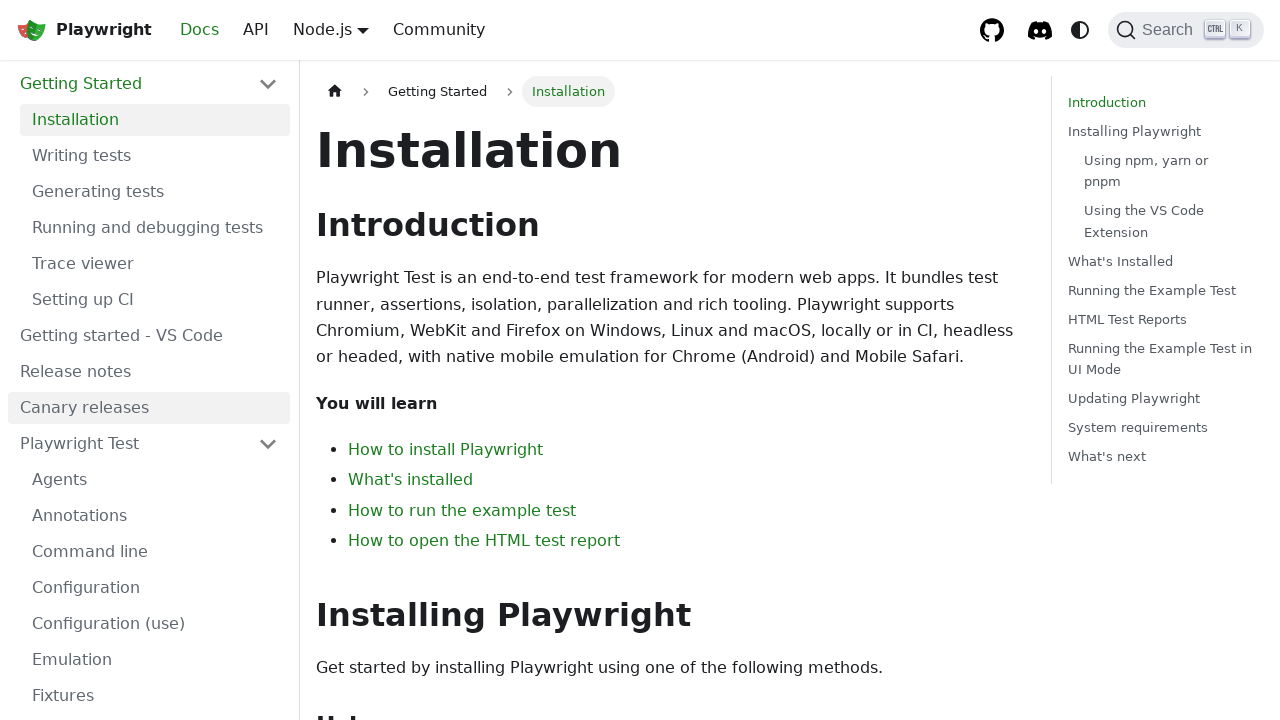

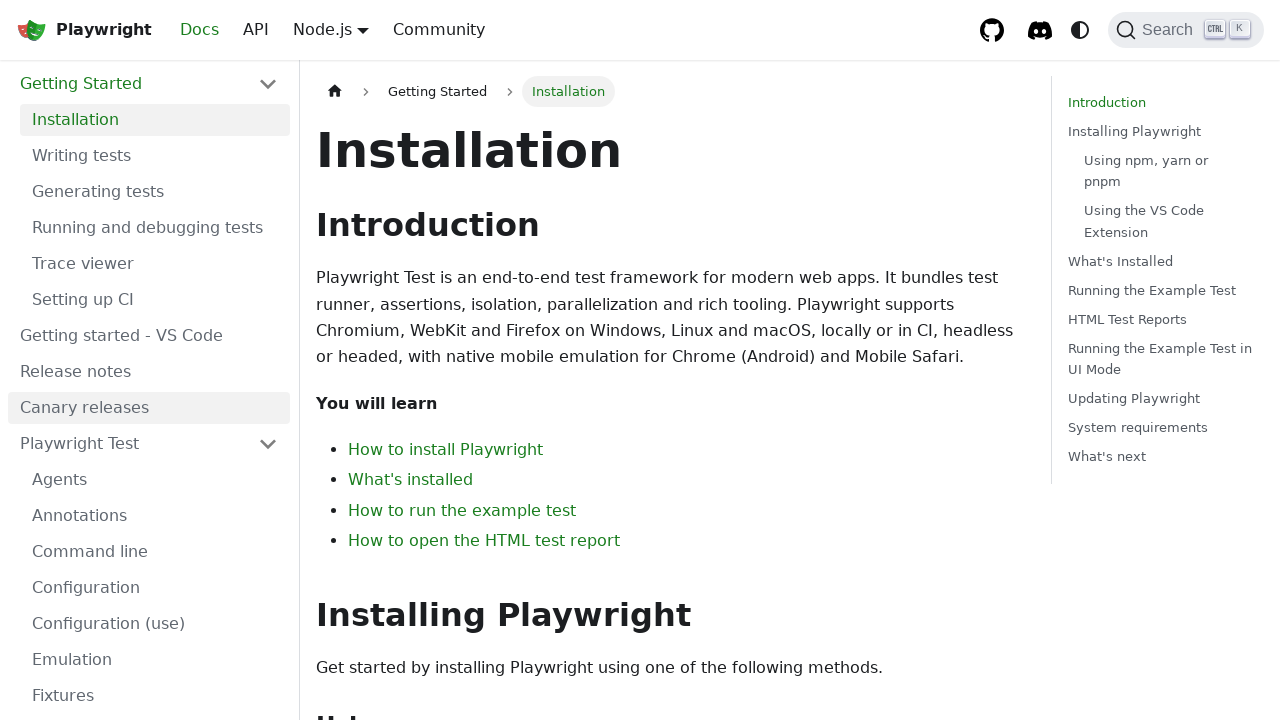